Tests date picker with AJAX loading by selecting current date and waiting for AJAX to complete

Starting URL: https://demos.telerik.com/aspnet-ajax/ajaxloadingpanel/functionality/explicit-show-hide/defaultcs.aspx

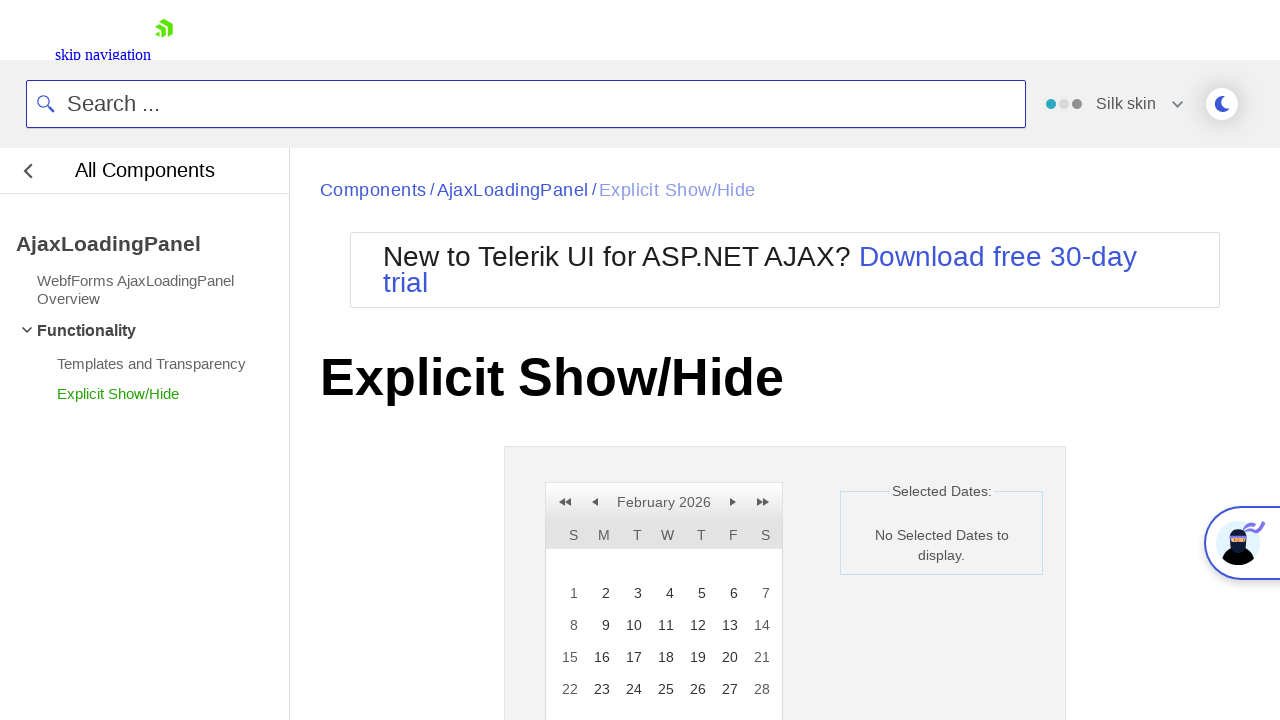

Date picker calendar container became visible
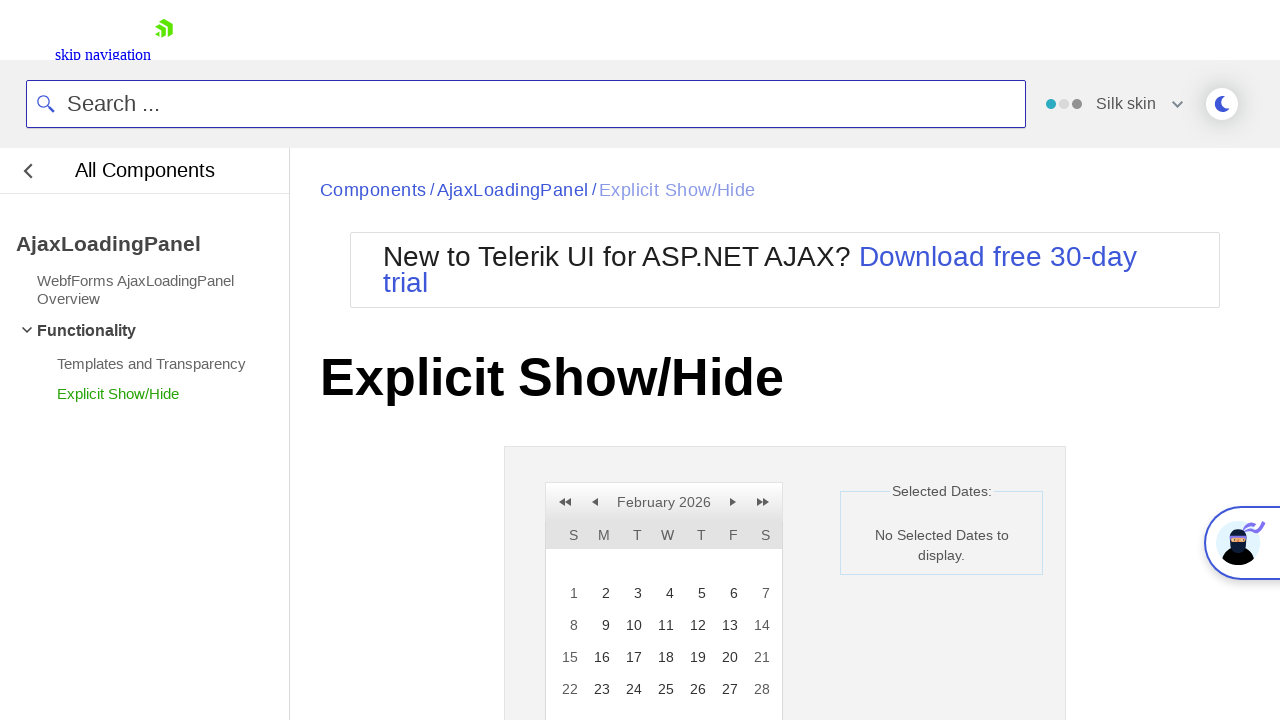

Scrolled calendar container into view
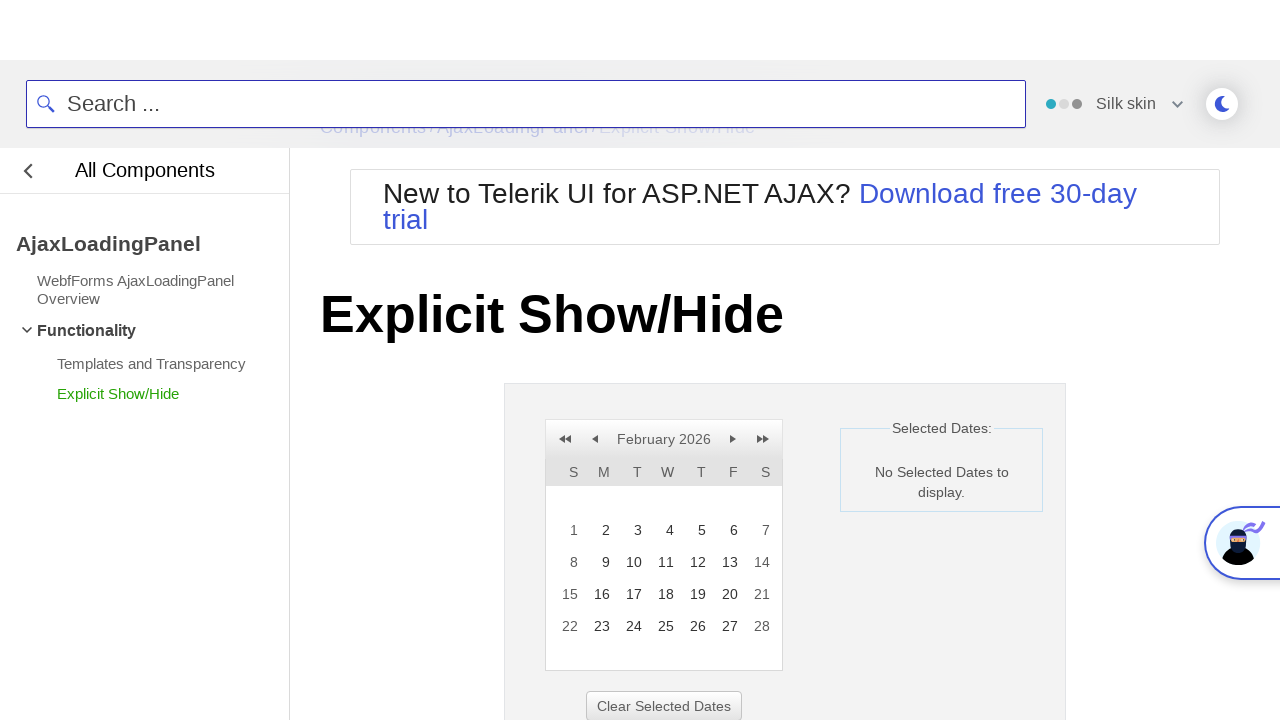

Retrieved current date: 26
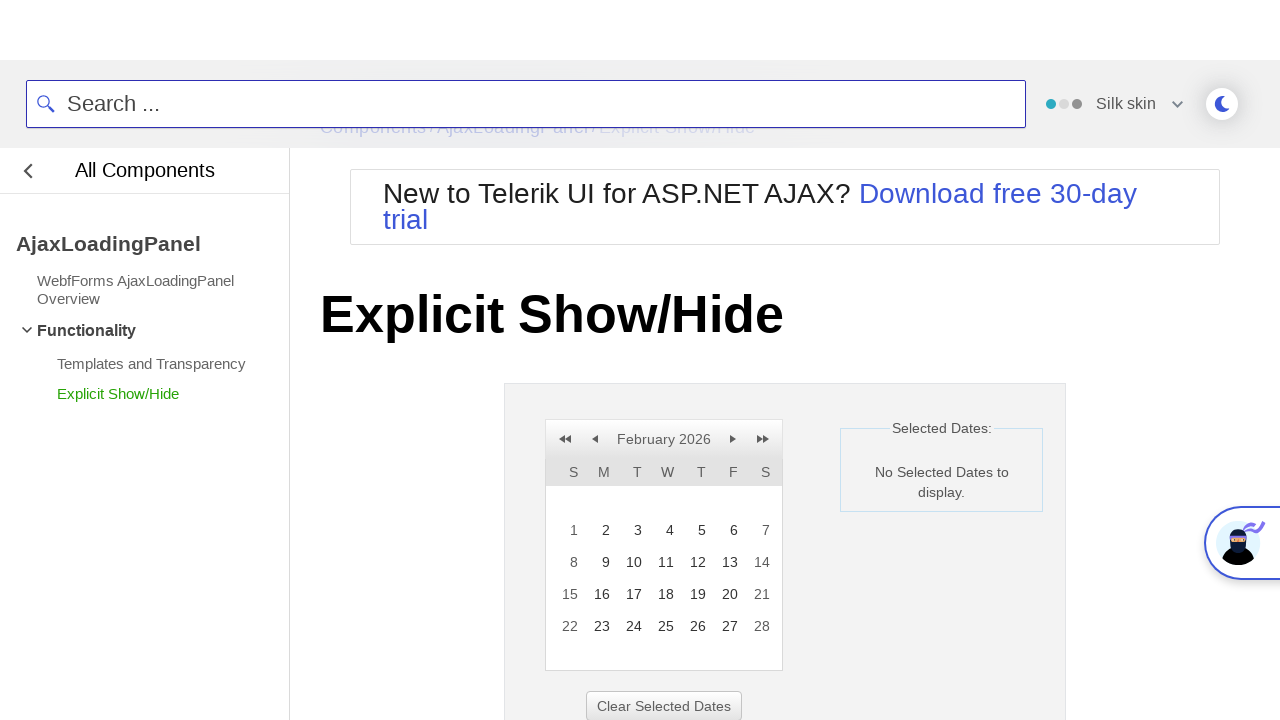

Clicked on current date (26) in calendar at (696, 626) on //a[text()='26']
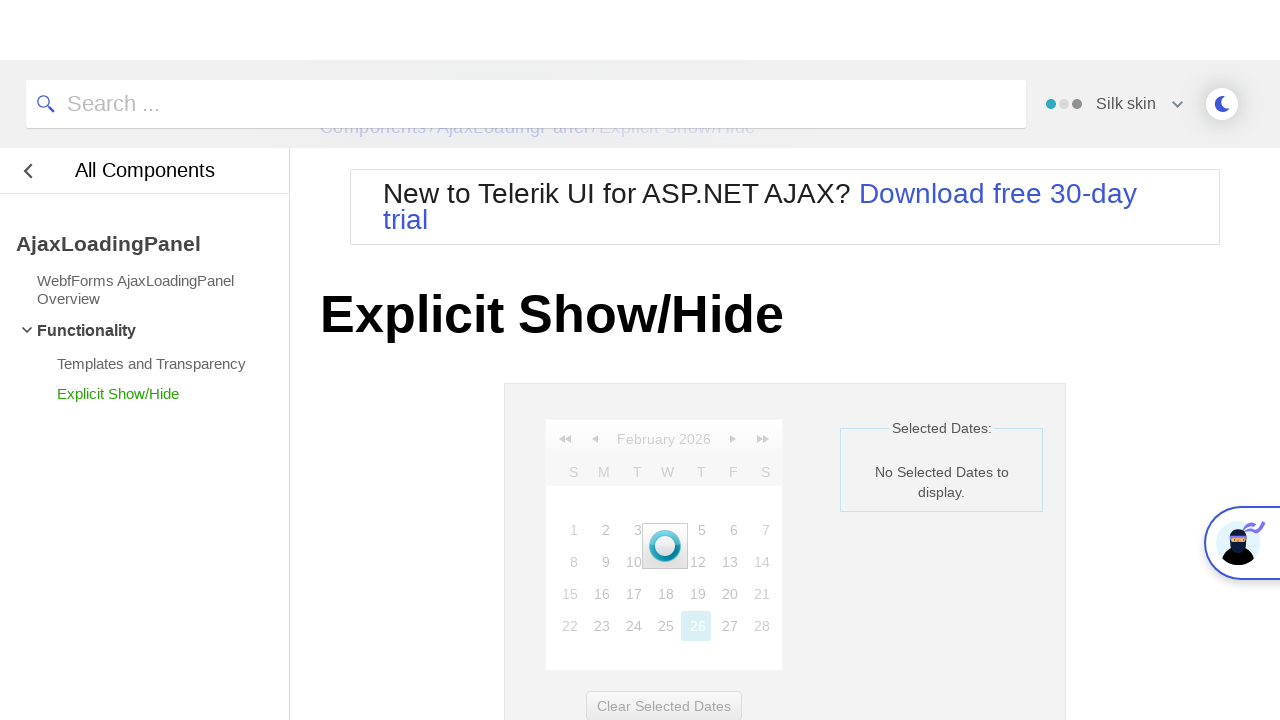

AJAX loading icon disappeared, AJAX request completed
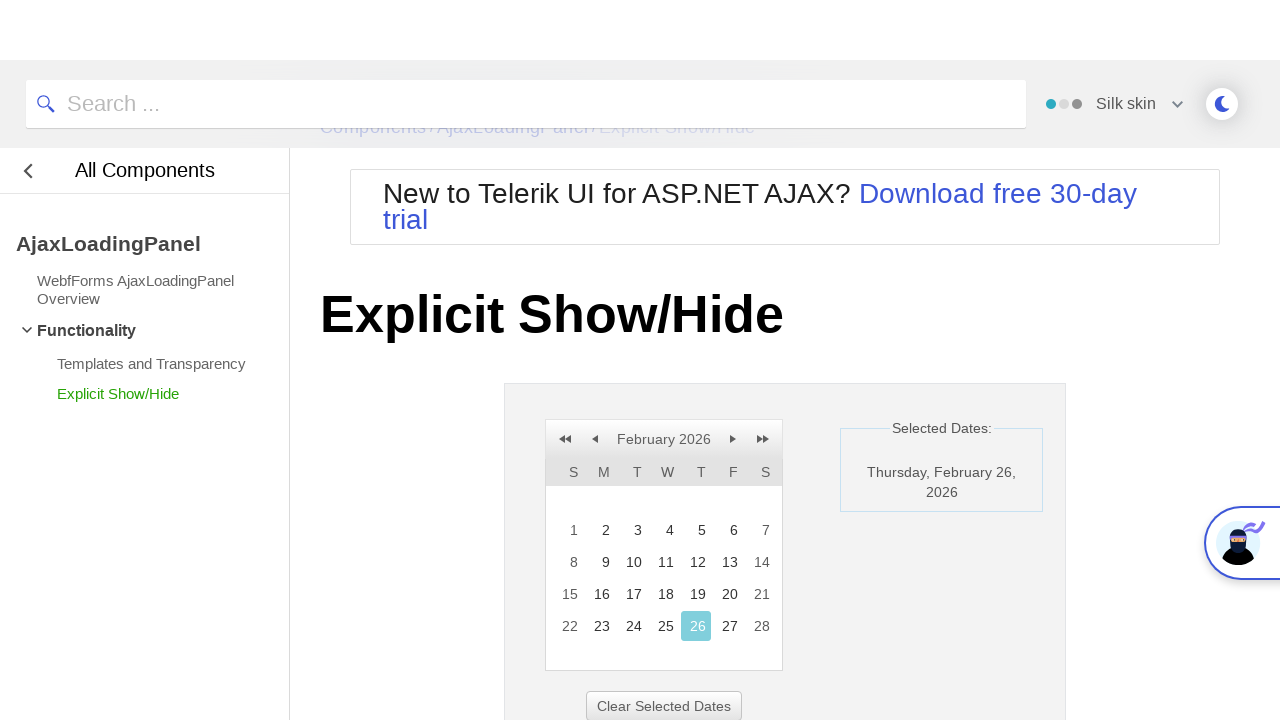

Selected date (26) became highlighted in calendar
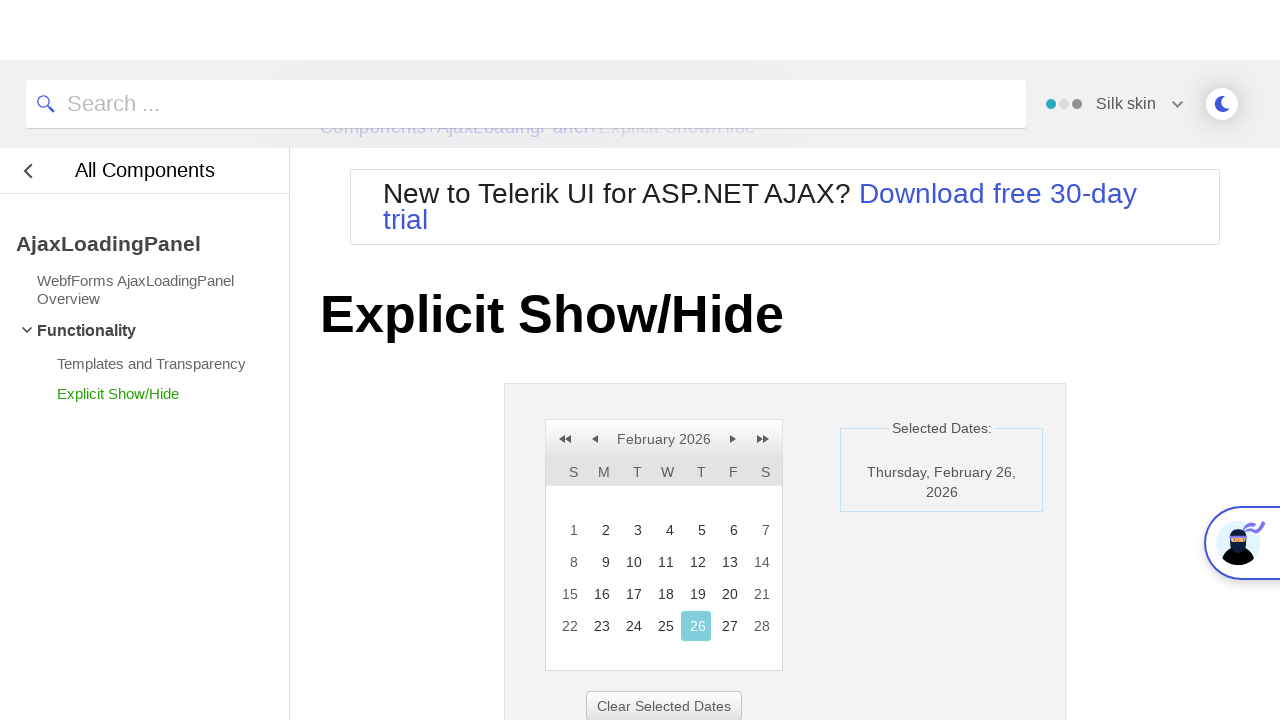

Retrieved selected date text: Thursday, February 26, 2026
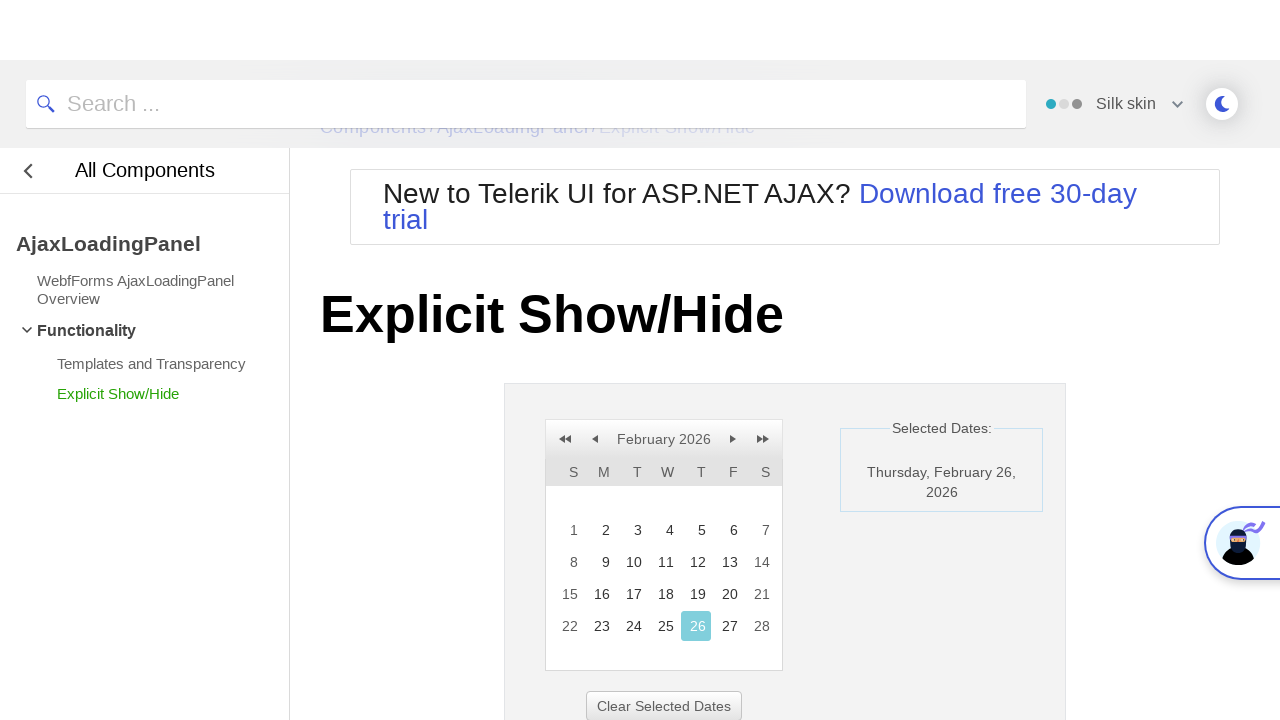

Verified selected date matches expected format: Thursday, February 26, 2026
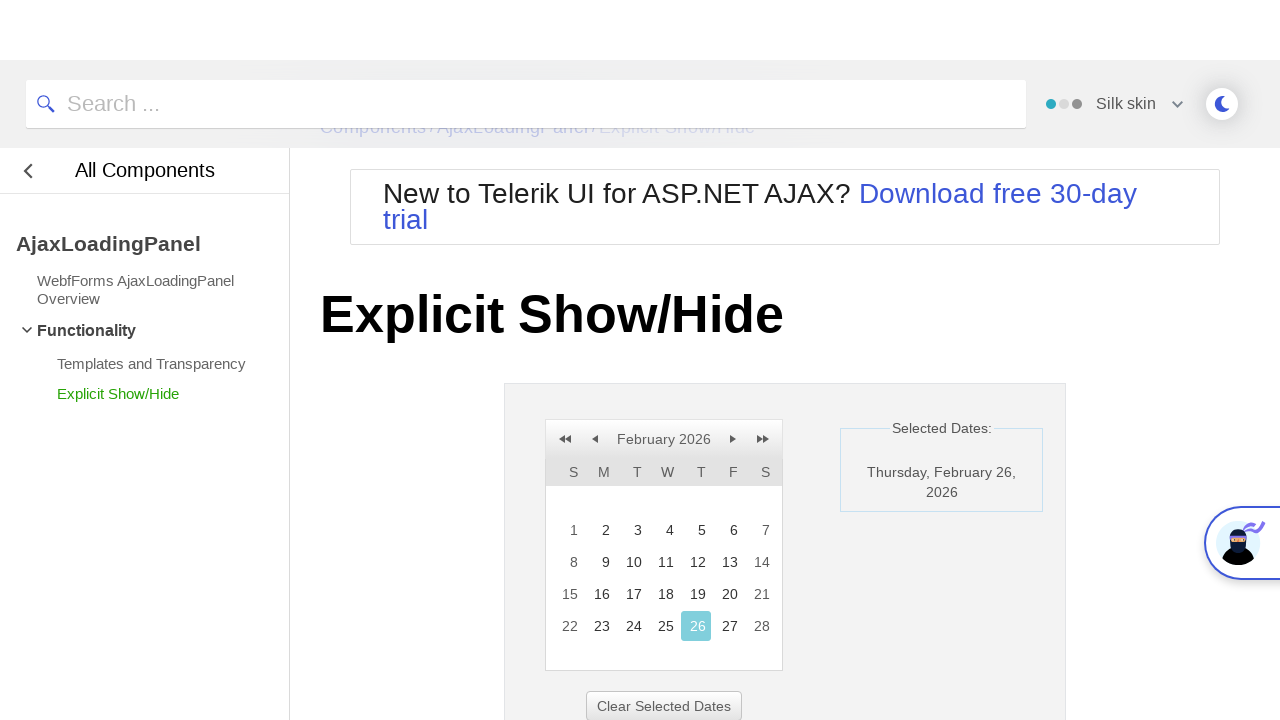

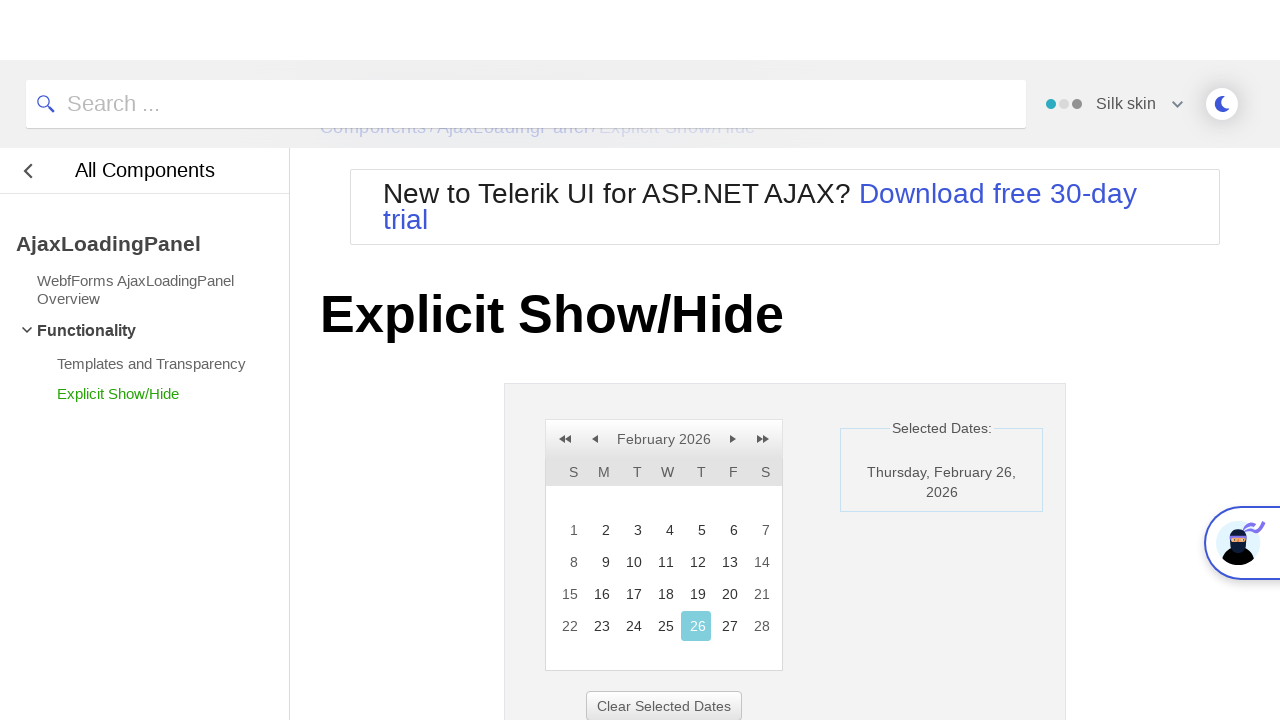